Tests the name field by entering a name, replacing it with another value, and verifying the field contains the updated name

Starting URL: https://devexpress.github.io/testcafe/example/

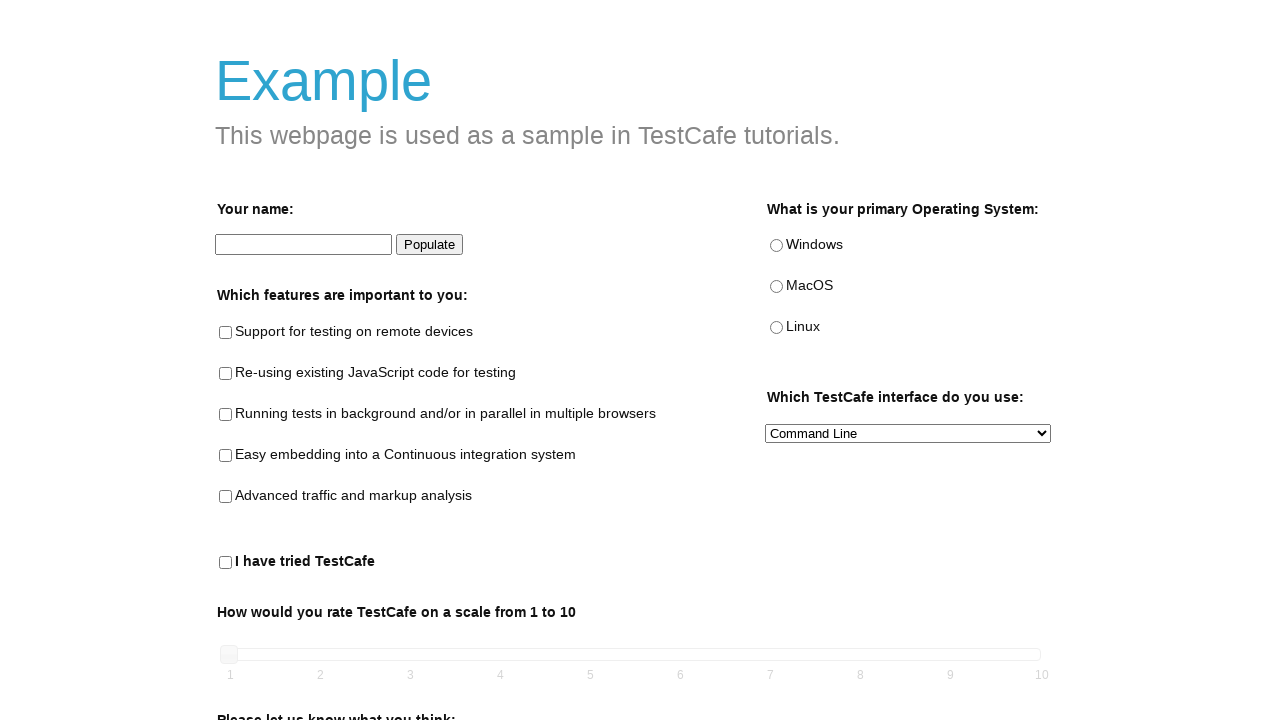

Filled name field with initial value 'John Doe' on #developer-name
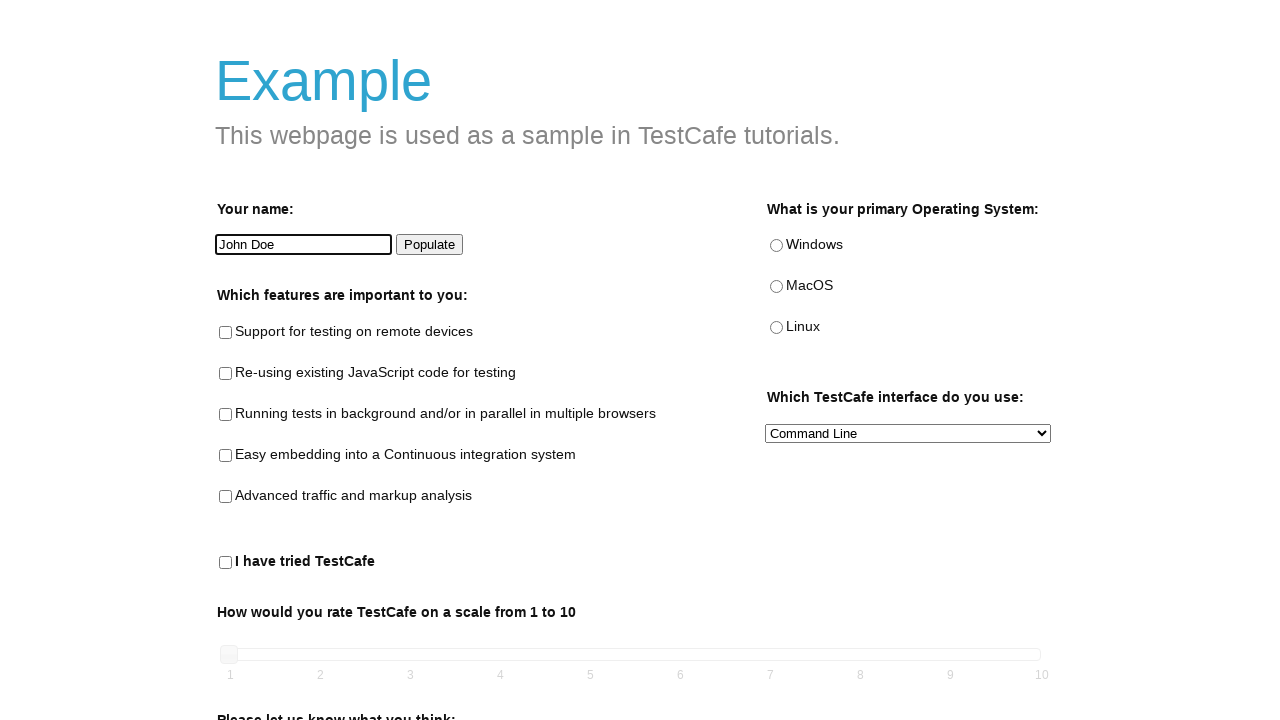

Replaced name field value with 'Jane Smith' on #developer-name
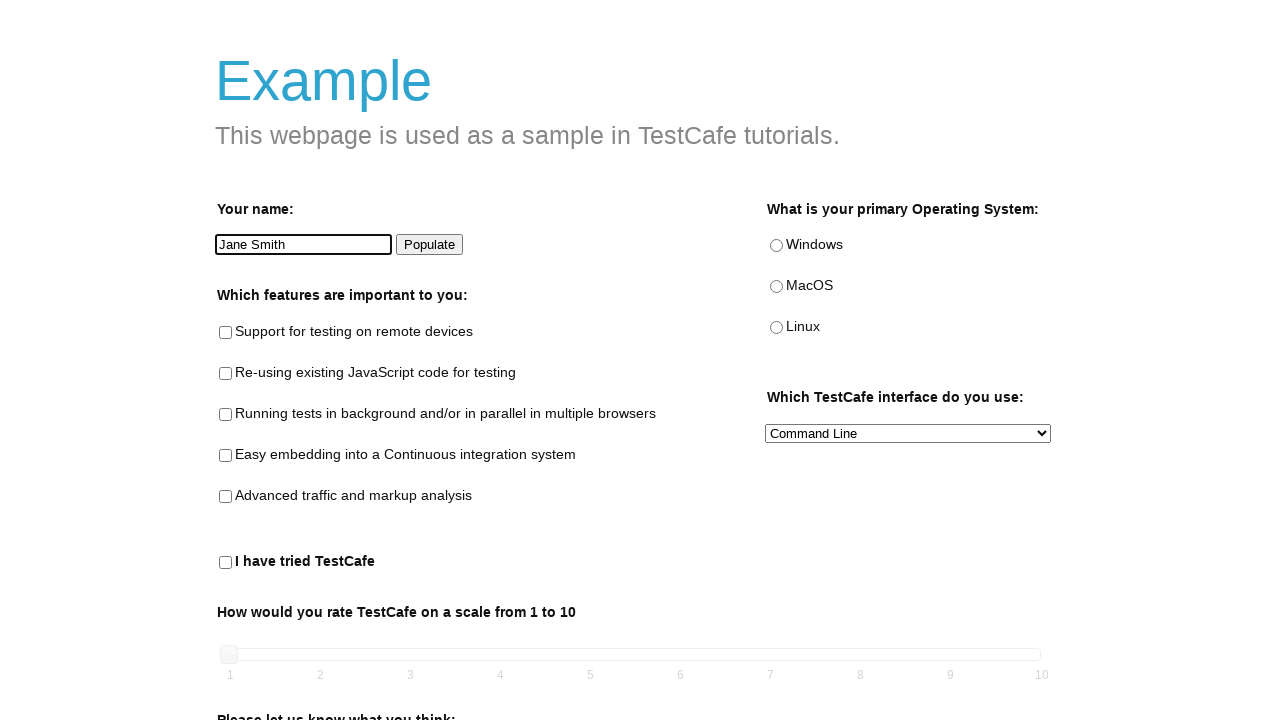

Verified name field contains 'Jane Smith'
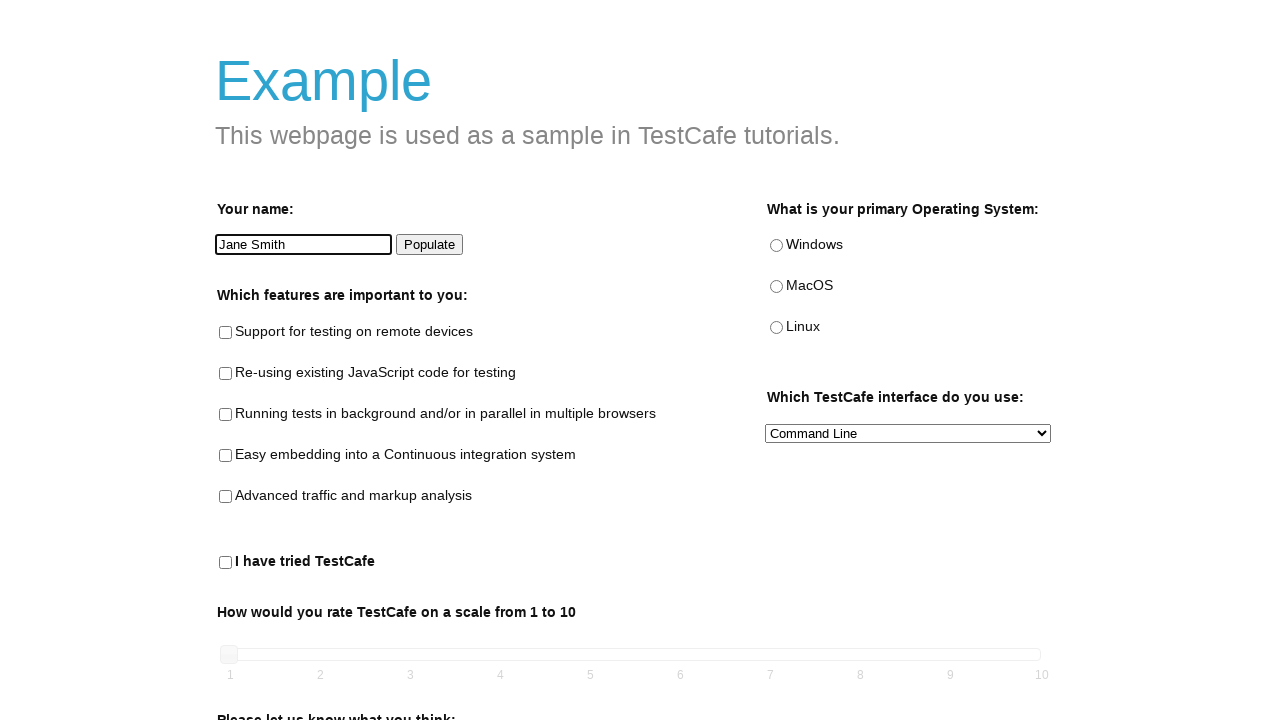

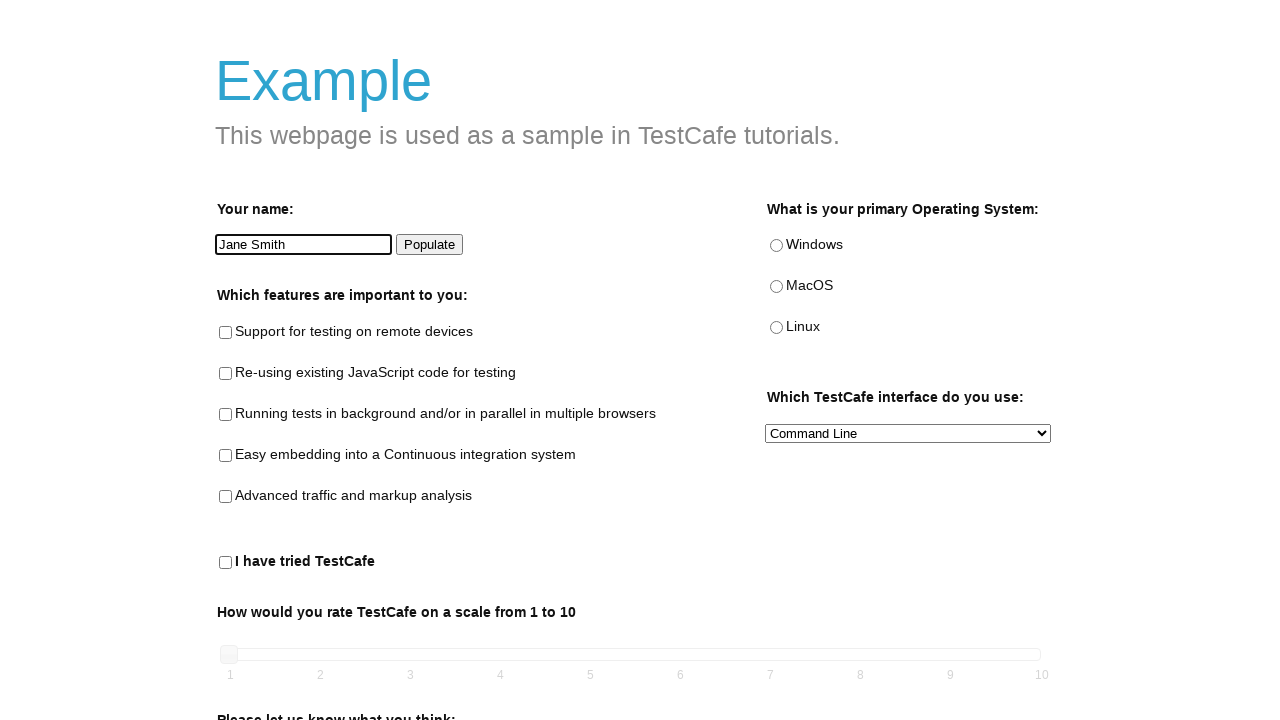